Tests drag and drop functionality by dragging a draggable element to a new position within the page

Starting URL: https://jqueryui.com/draggable/

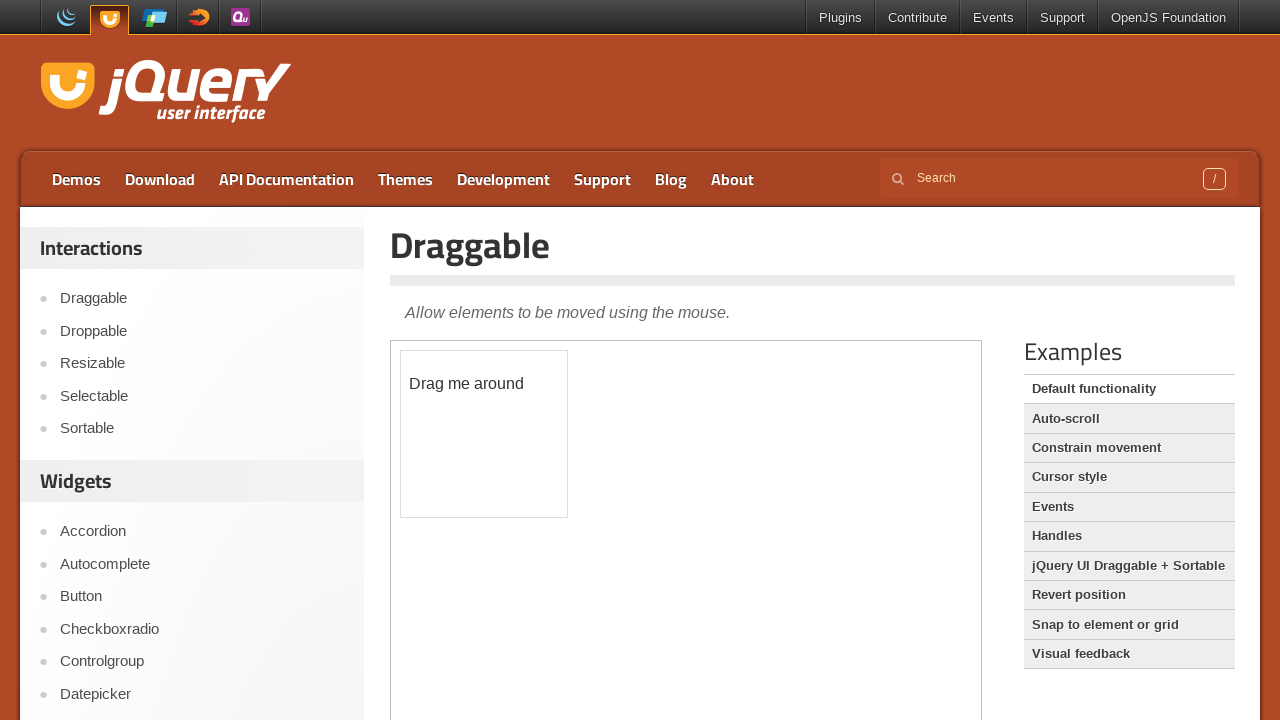

Located iframe containing draggable element
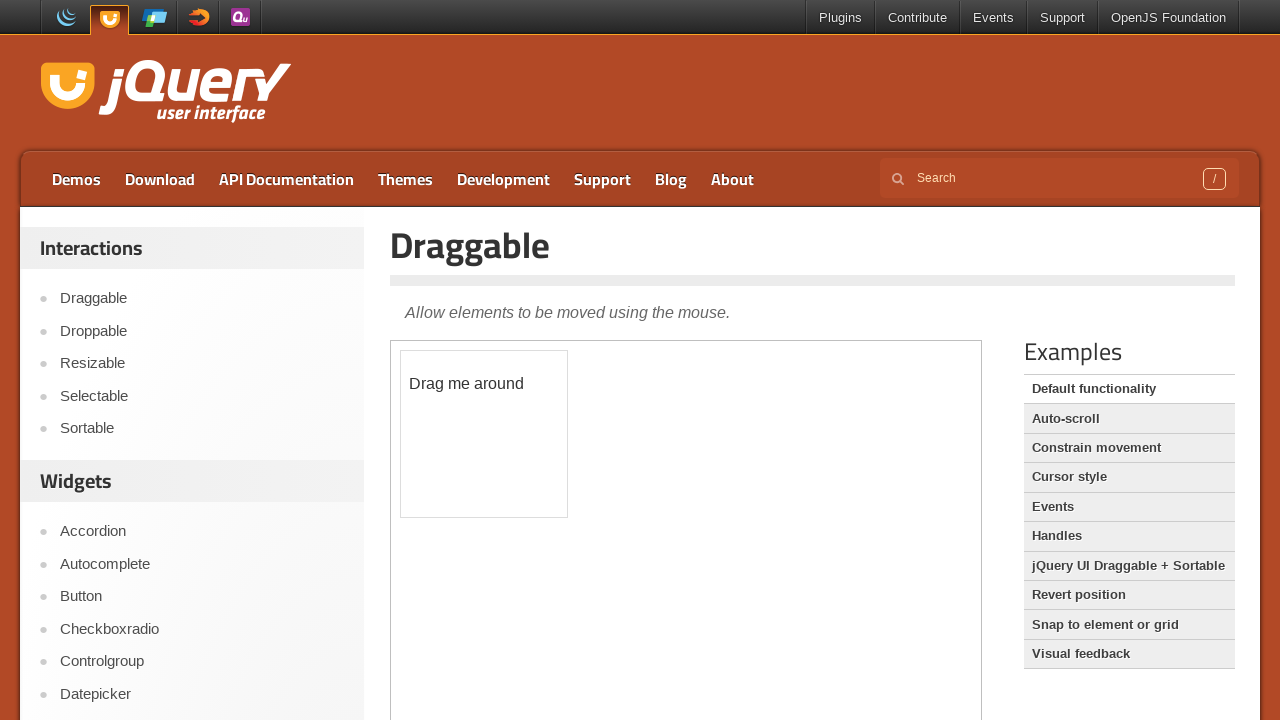

Located draggable element with ID 'draggable'
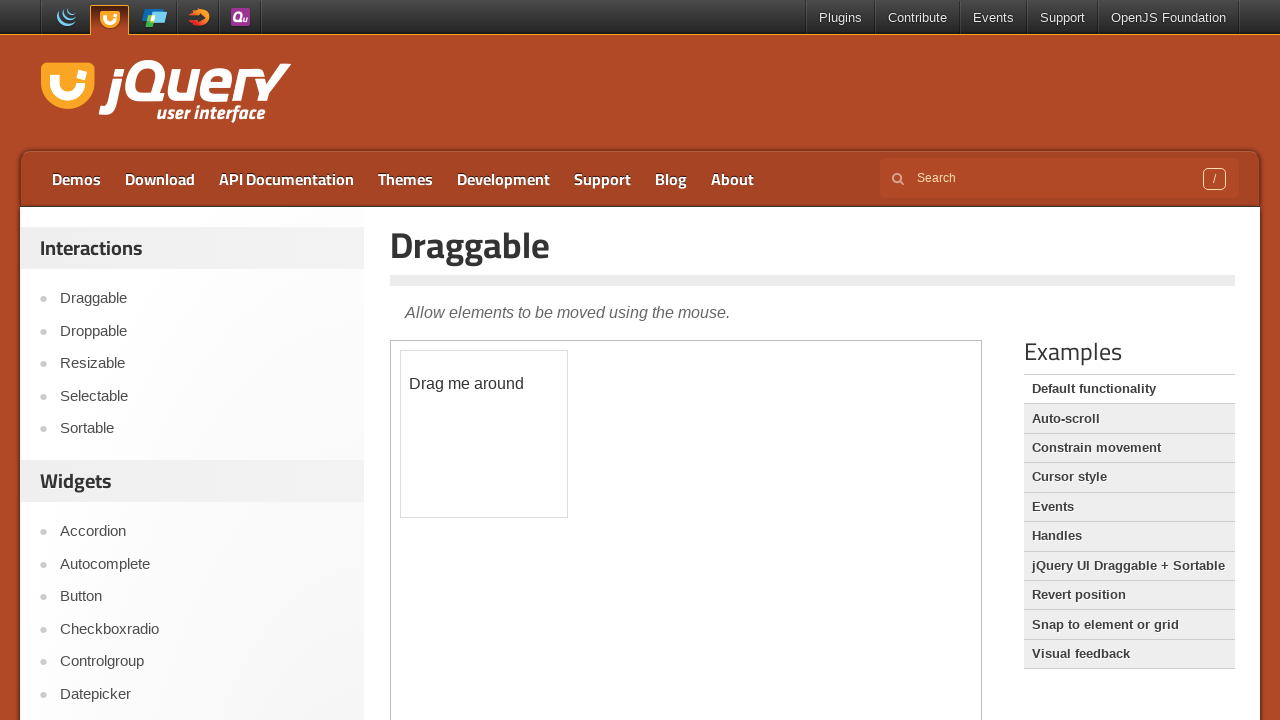

Retrieved bounding box of draggable element
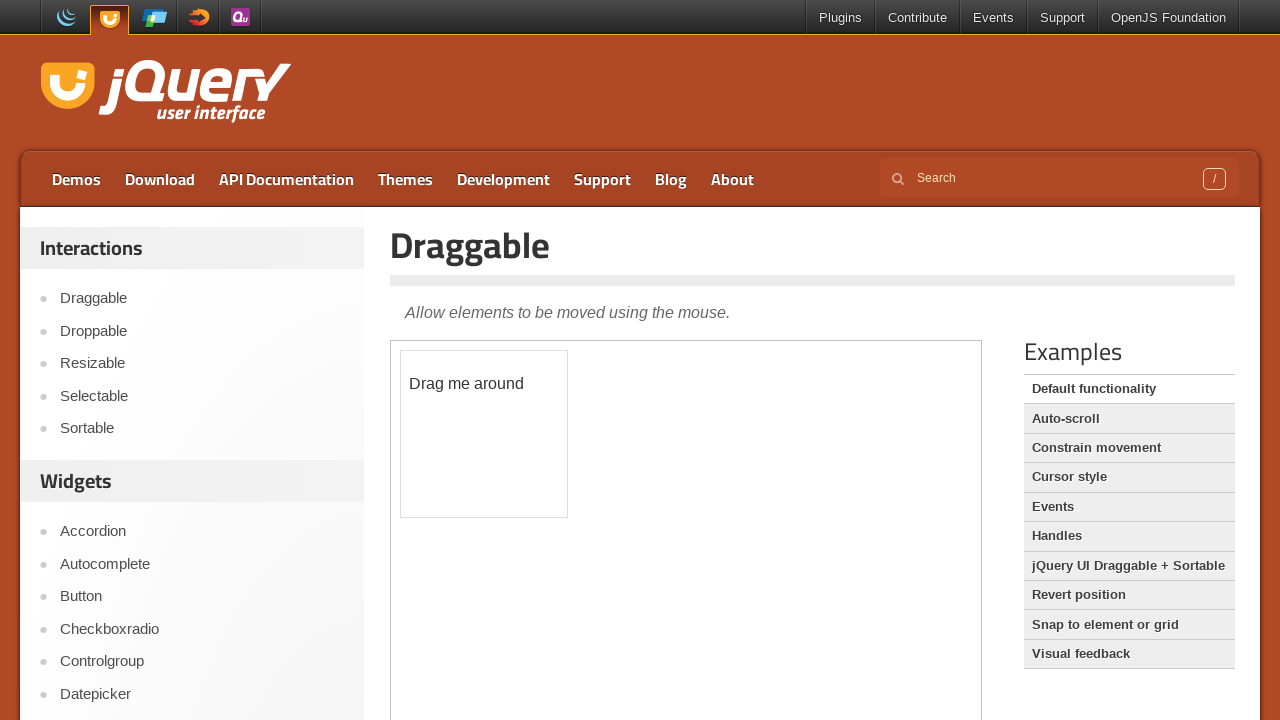

Dragged element 50 pixels in x and y directions to new position at (451, 401)
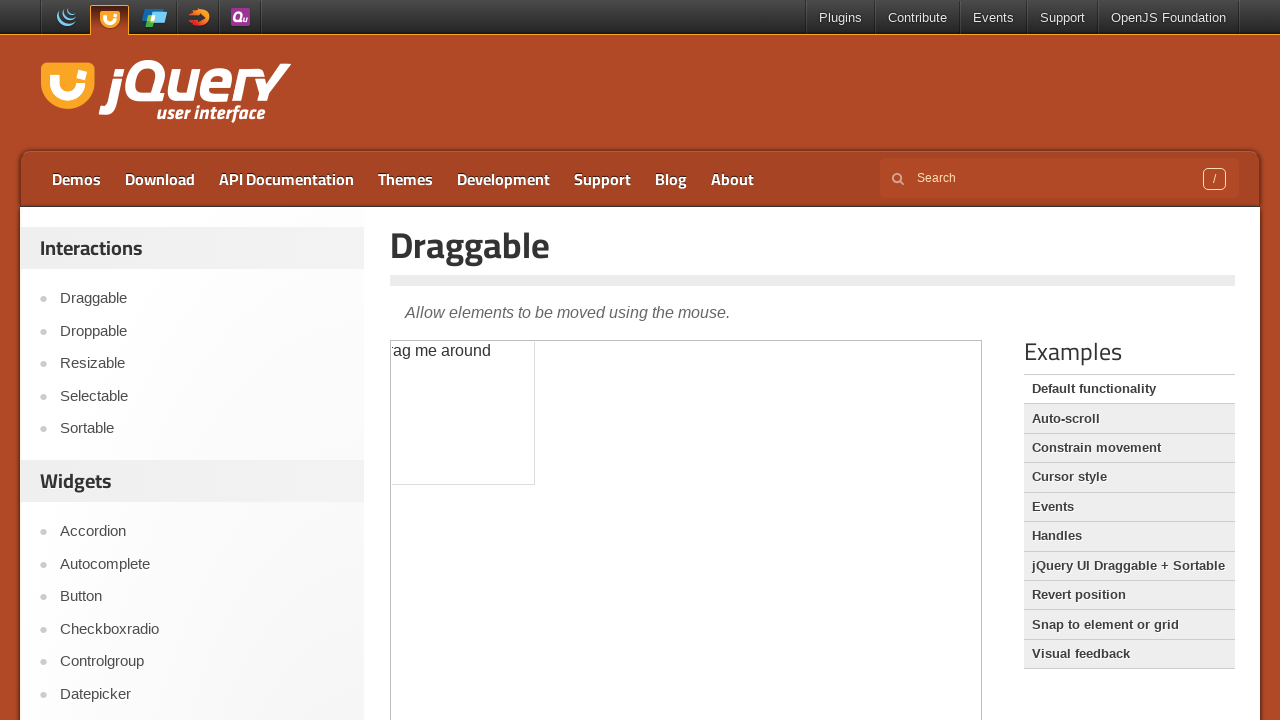

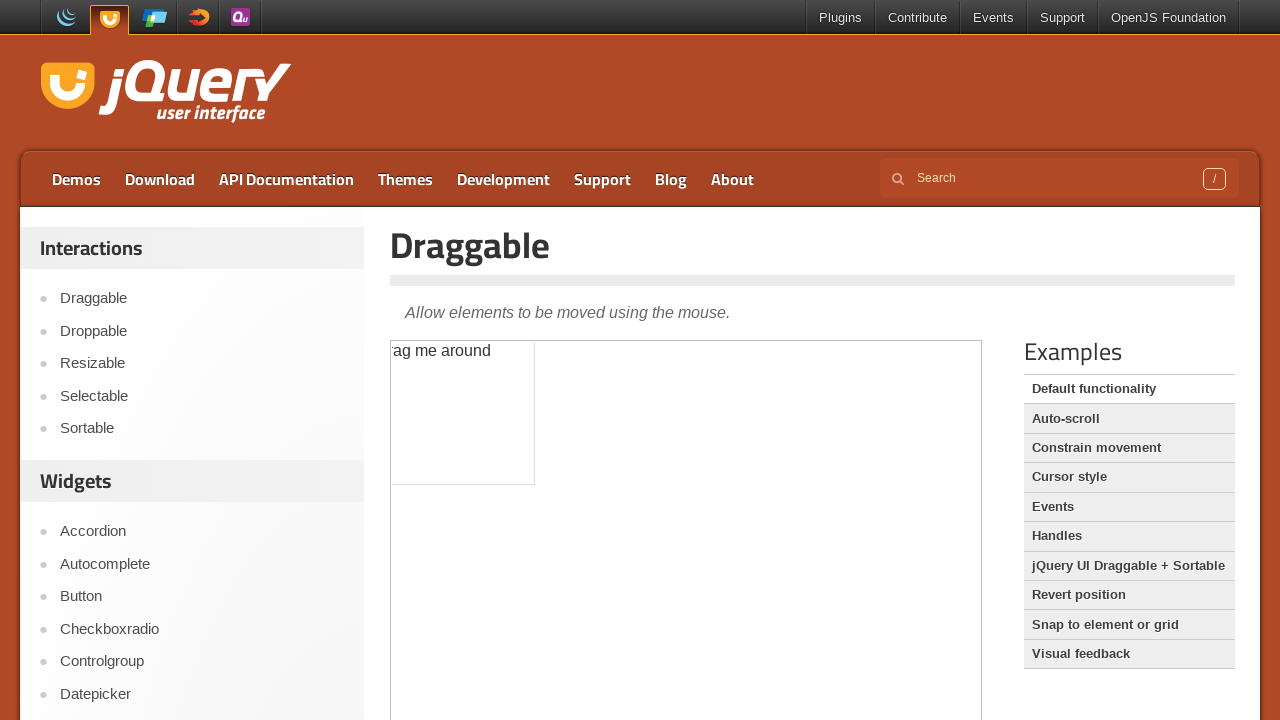